Navigates to a demo automation testing site and clicks on the WebTable link

Starting URL: https://demo.automationtesting.in/Windows.html

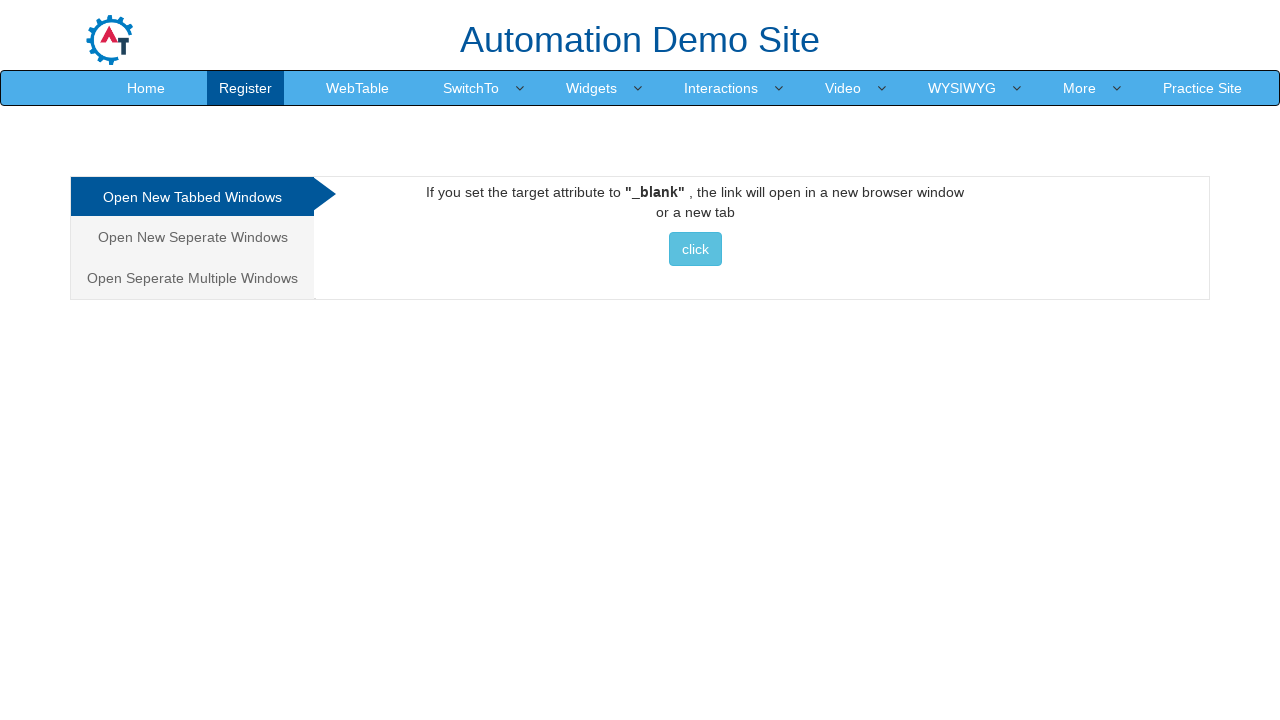

Navigated to demo automation testing site
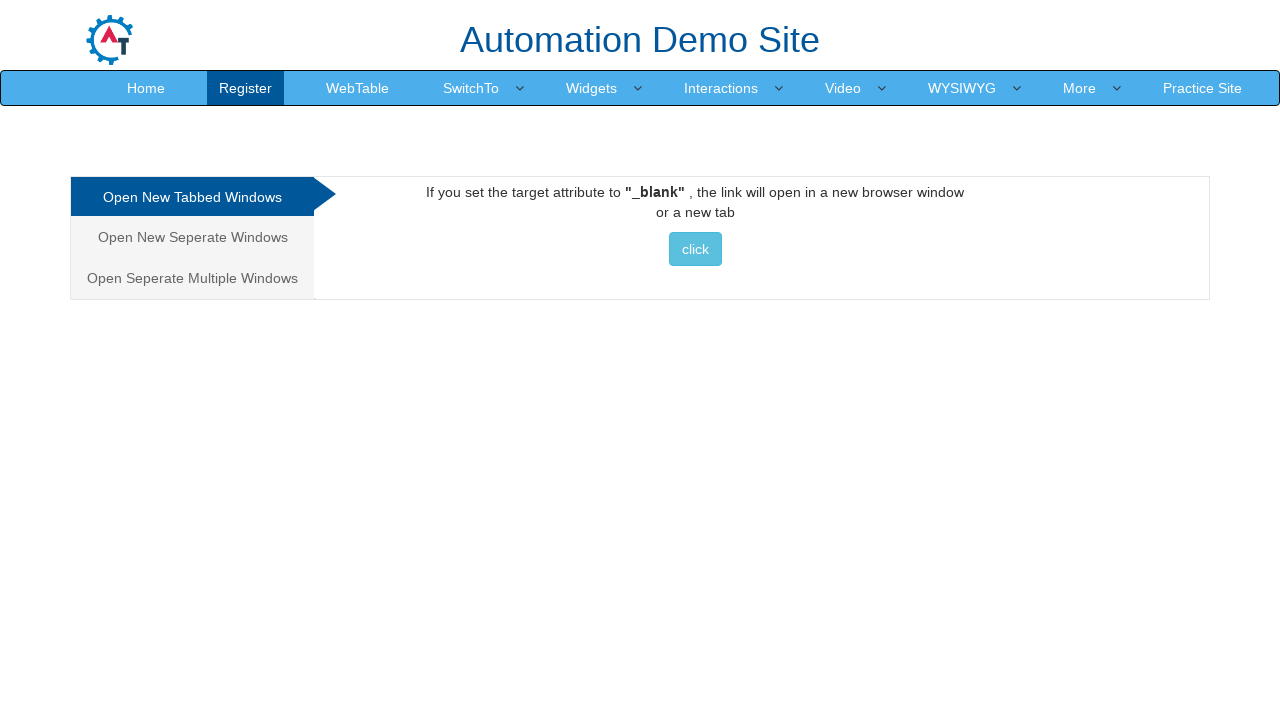

Clicked on the WebTable link at (358, 88) on xpath=//a[contains(text(),'WebTable')]
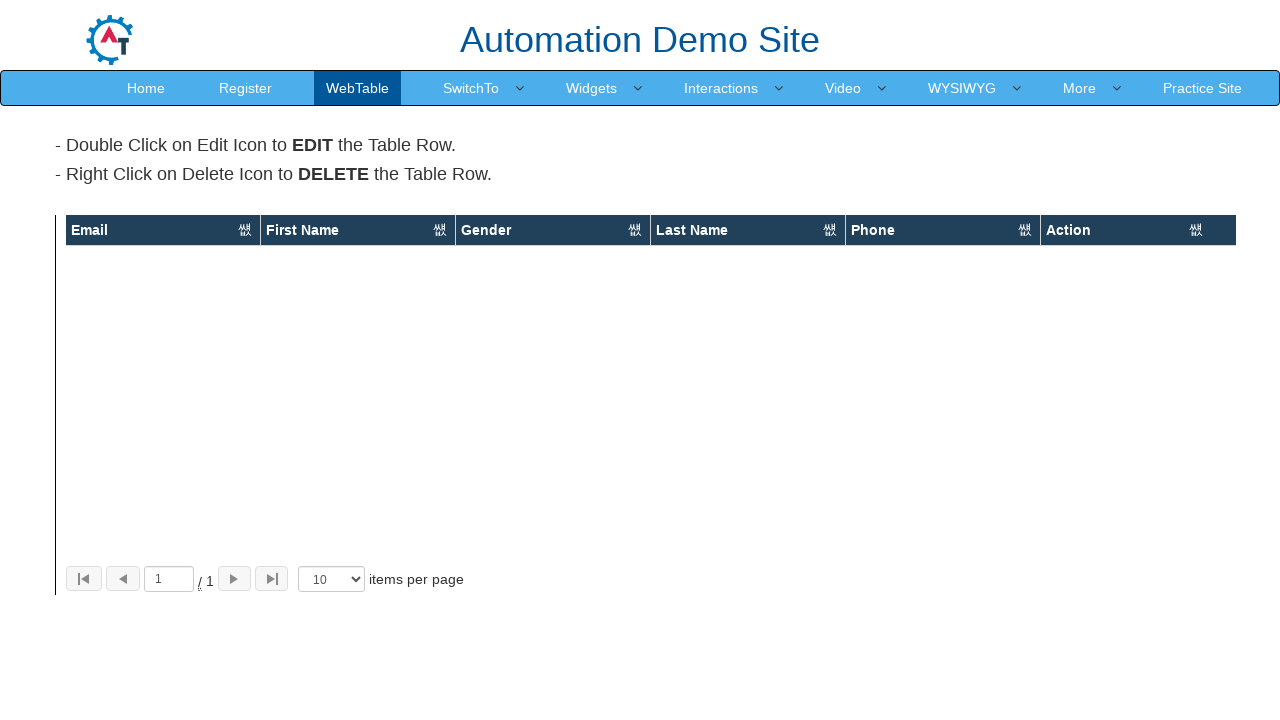

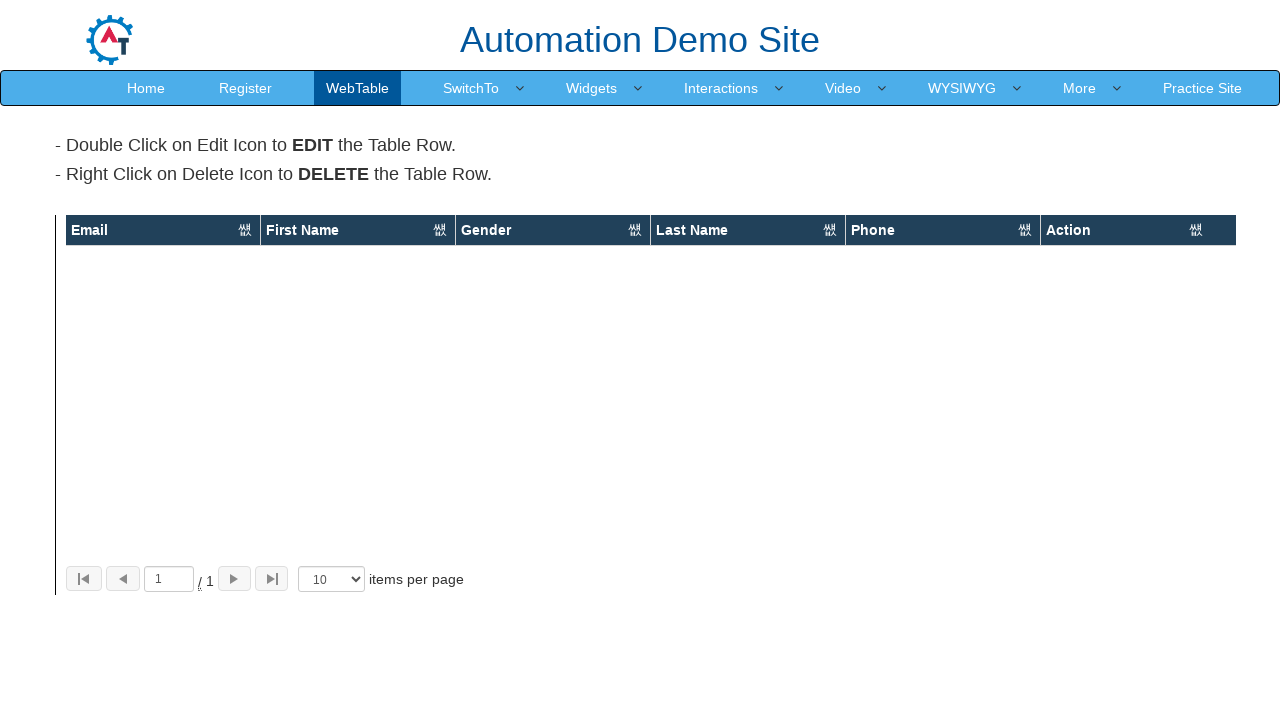